Tests an explicit wait scenario where the script waits for a price element to show $100, then clicks a book button, reads a value from the page, calculates a mathematical result using logarithm and sine functions, and submits the answer.

Starting URL: http://suninjuly.github.io/explicit_wait2.html

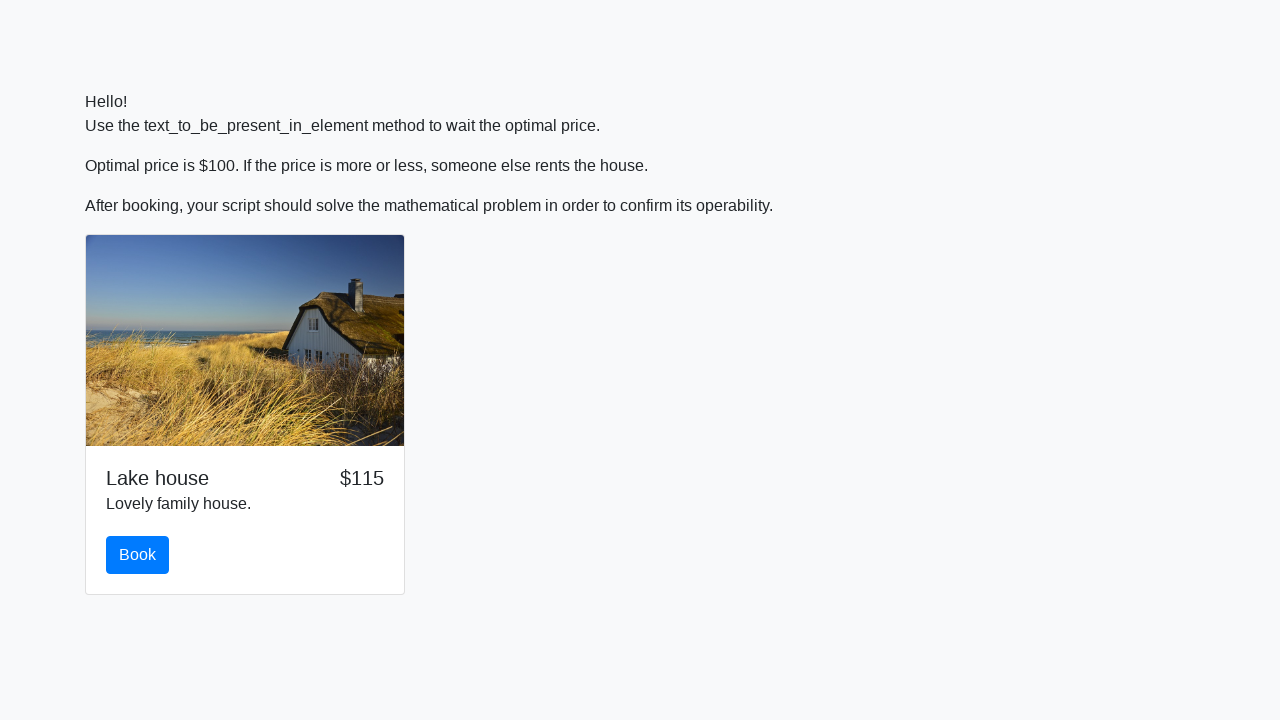

Waited for price element to show $100
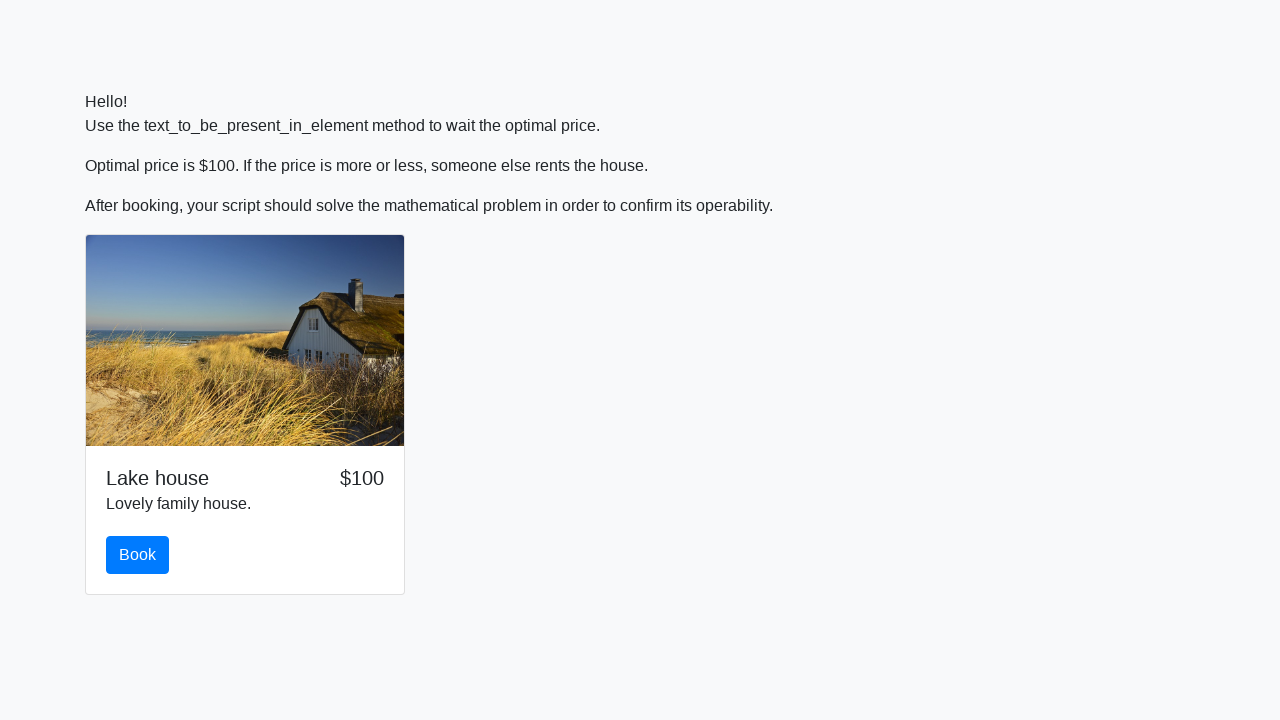

Clicked the book button at (138, 555) on #book
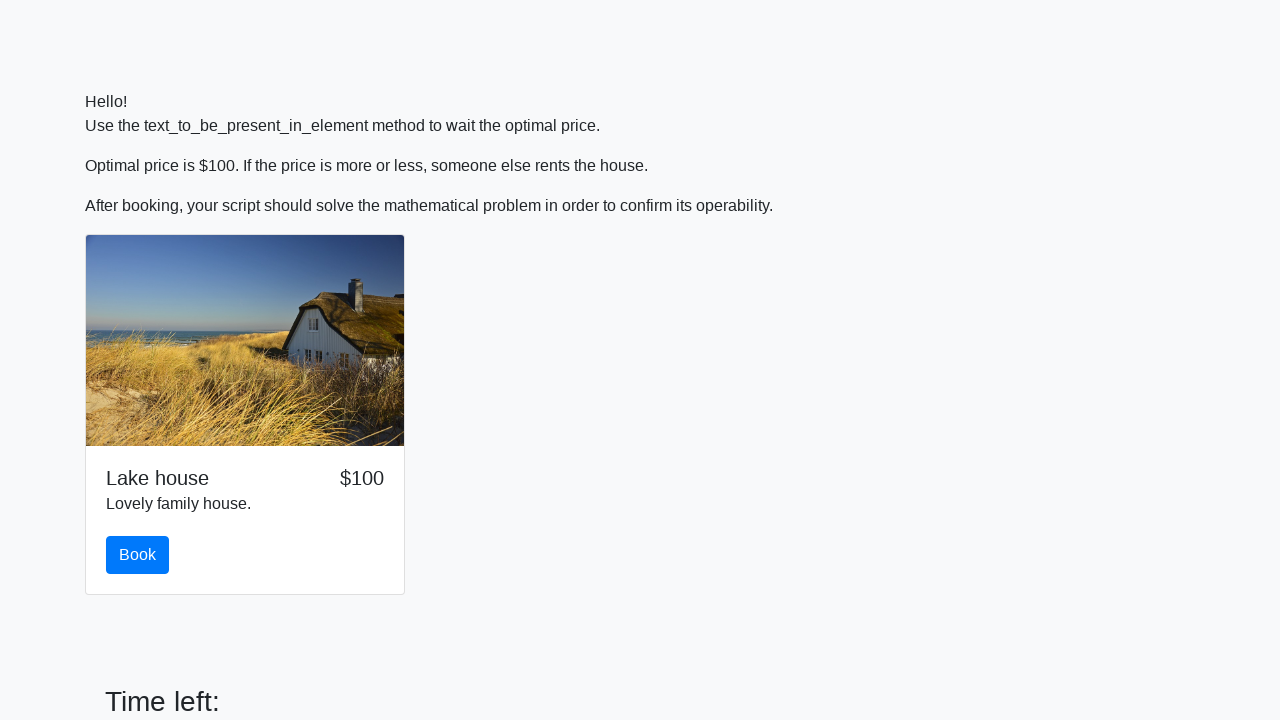

Scrolled down 450 pixels to see the form
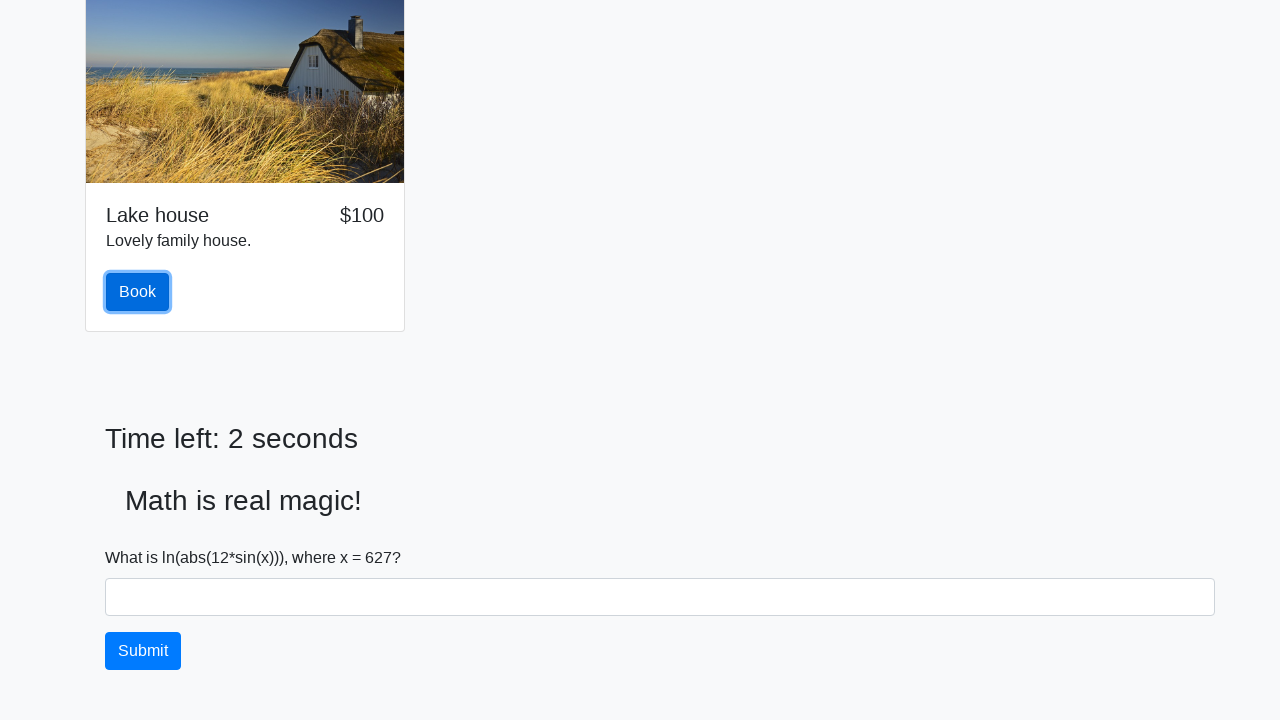

Read x value from page: 627
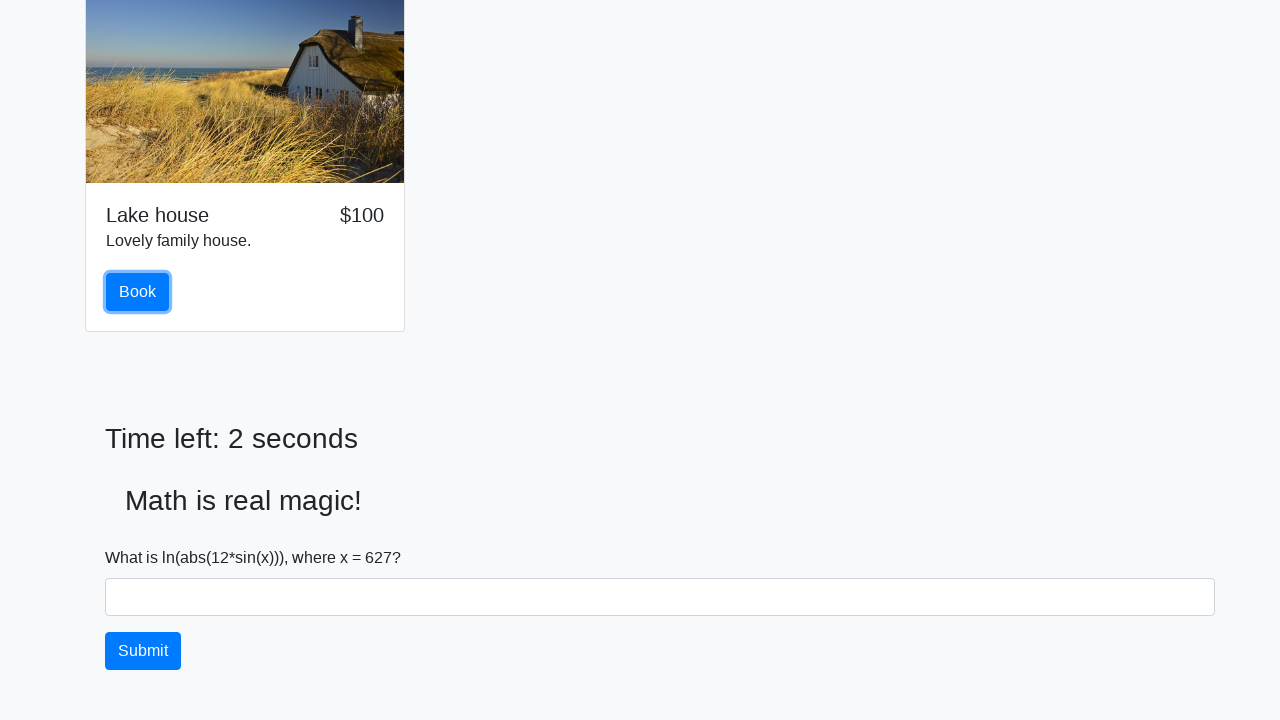

Calculated answer using logarithm and sine functions: 2.4527443587447277
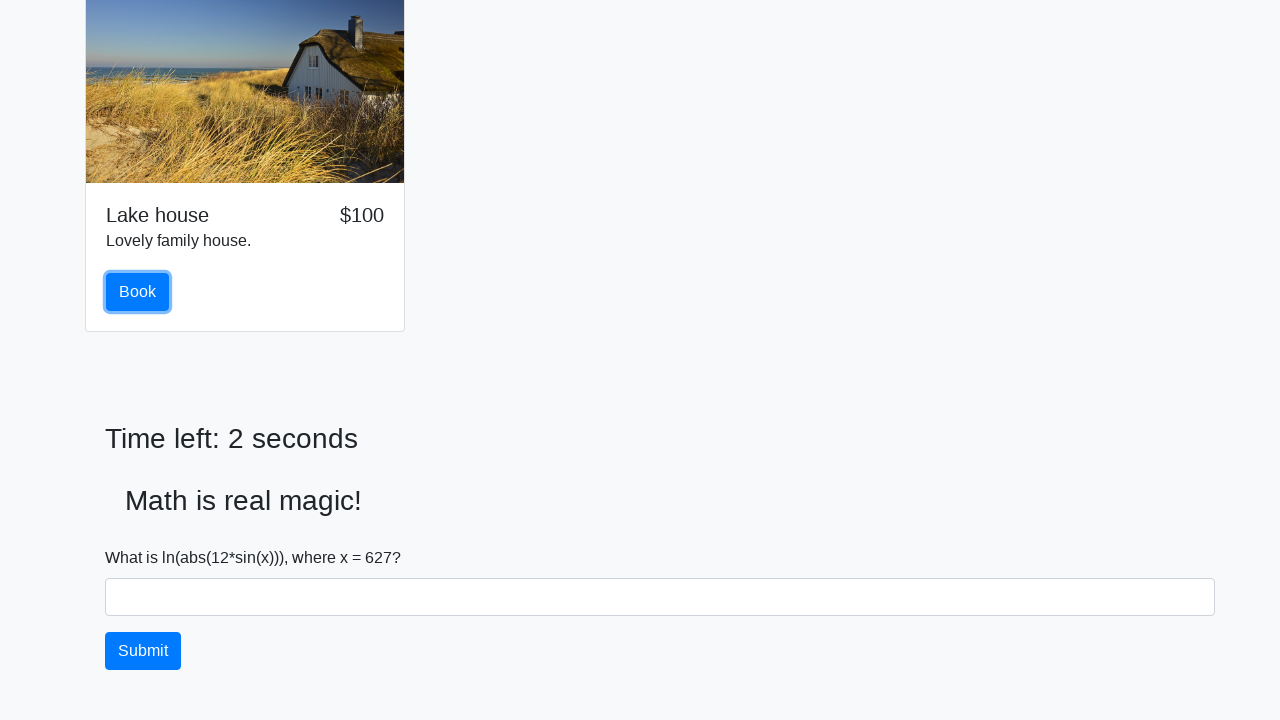

Scrolled down an additional 150 pixels
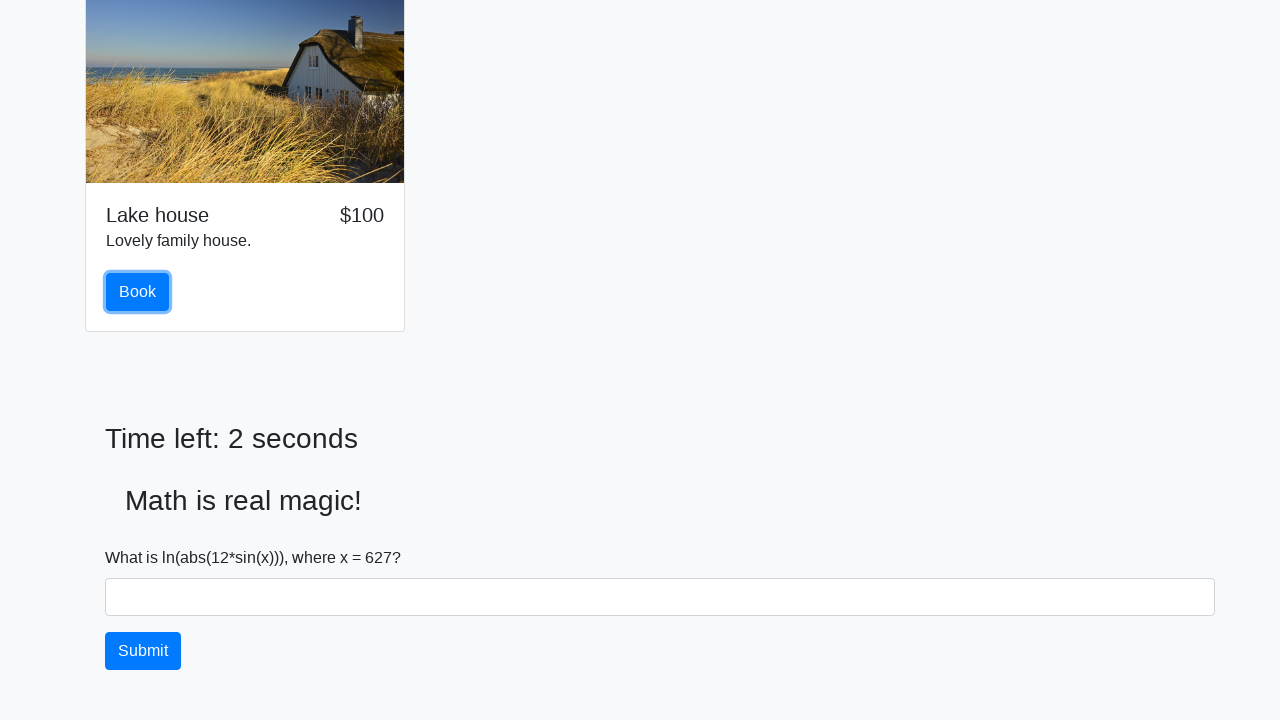

Filled answer field with calculated value: 2.4527443587447277 on #answer
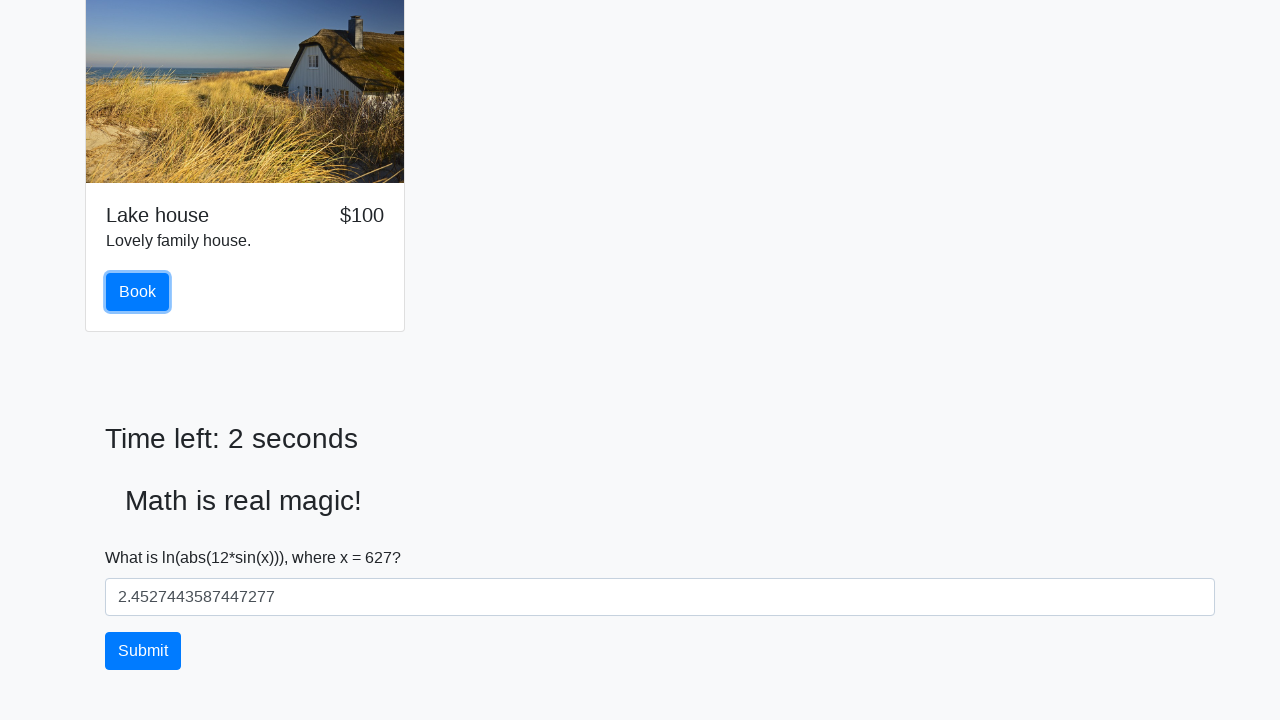

Clicked the solve button to submit the answer at (143, 651) on #solve
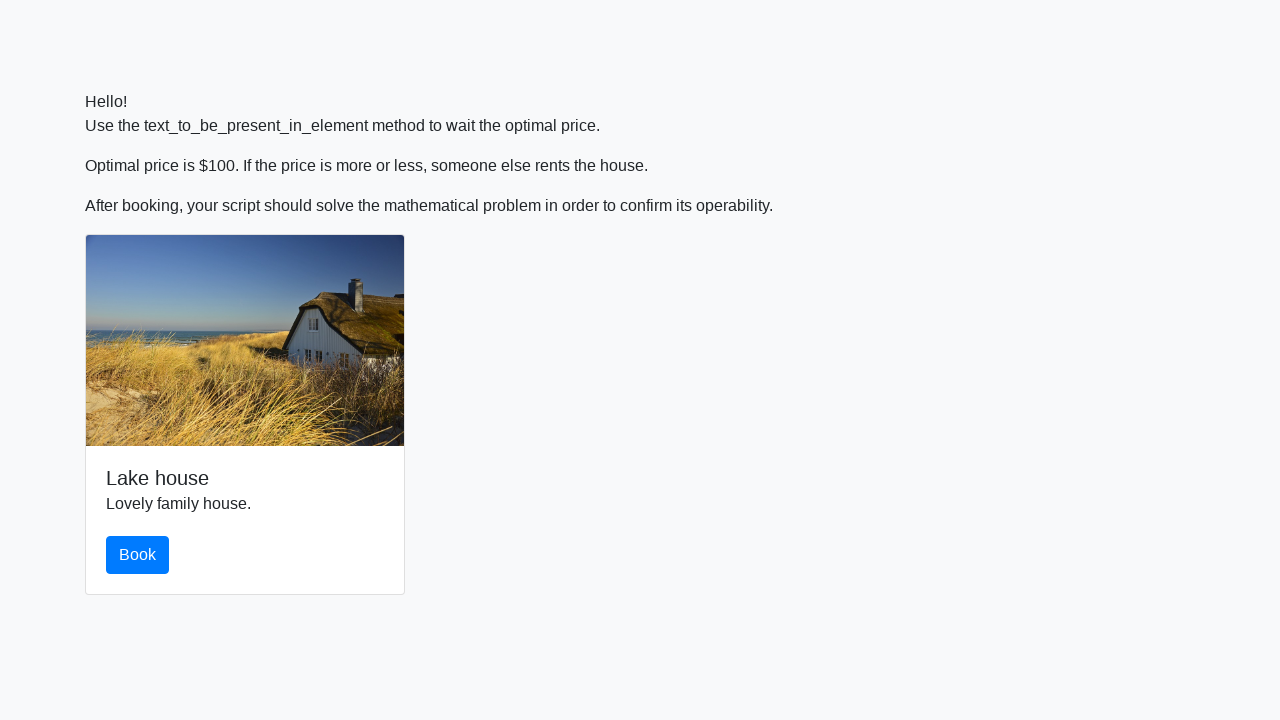

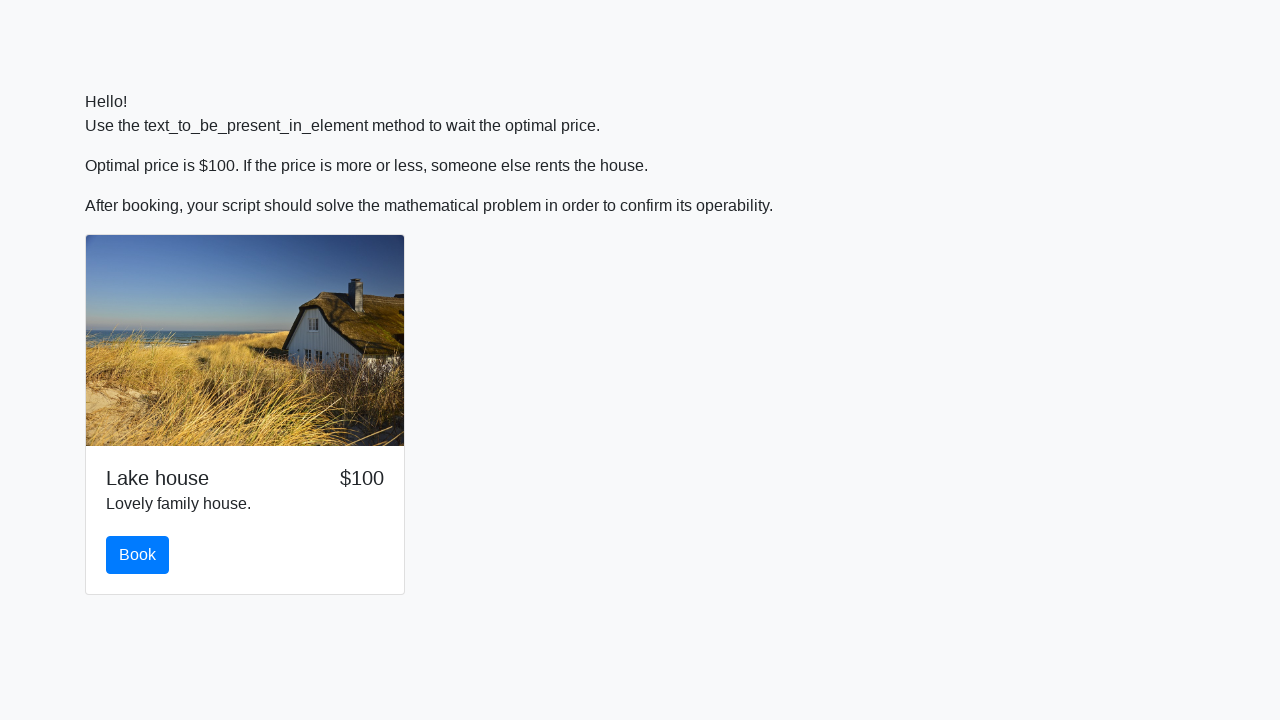